Tests navigation to the OrangeHRM login page and verifies the page title loads correctly

Starting URL: https://opensource-demo.orangehrmlive.com/web/index.php/auth/login

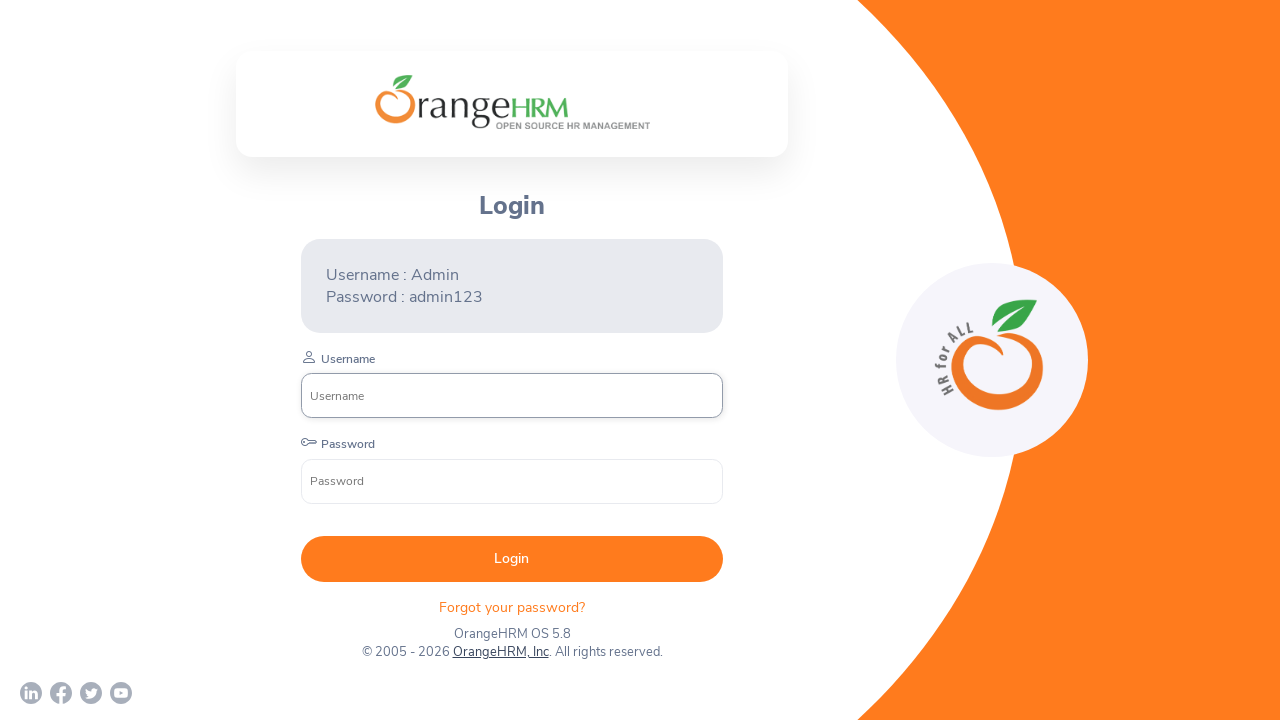

Waited for page to reach domcontentloaded state
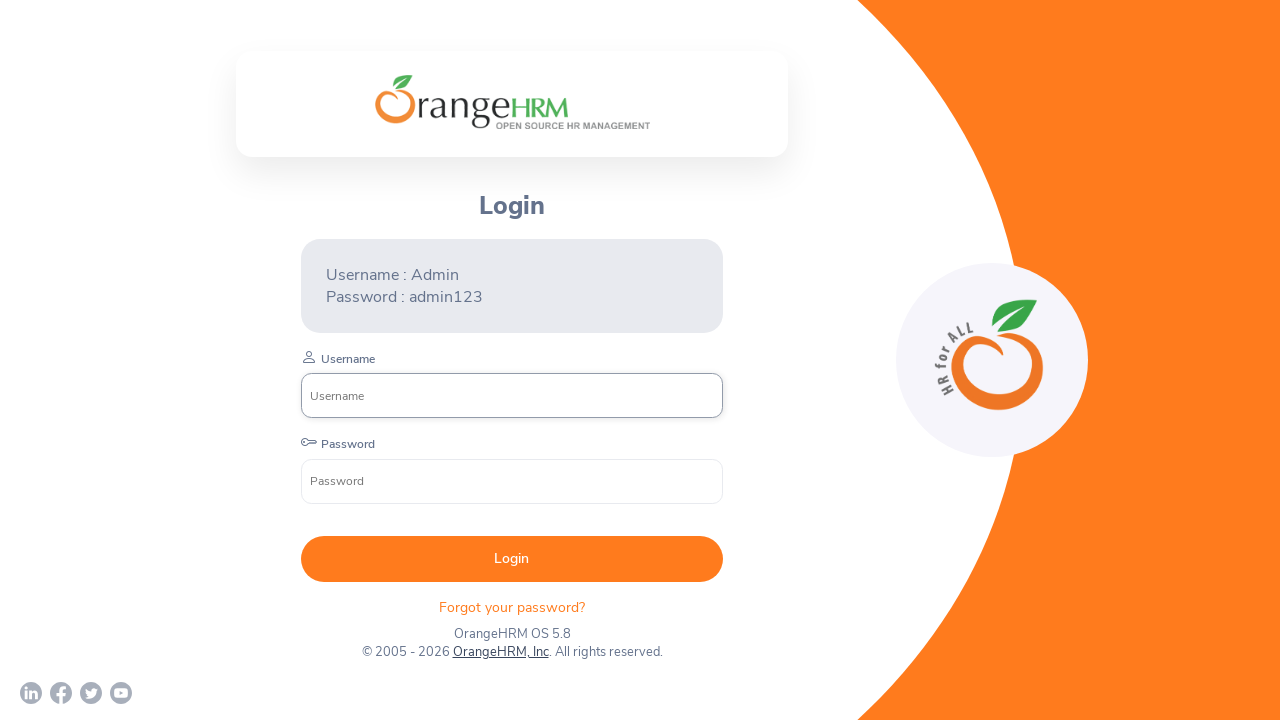

Verified page title contains 'OrangeHRM'
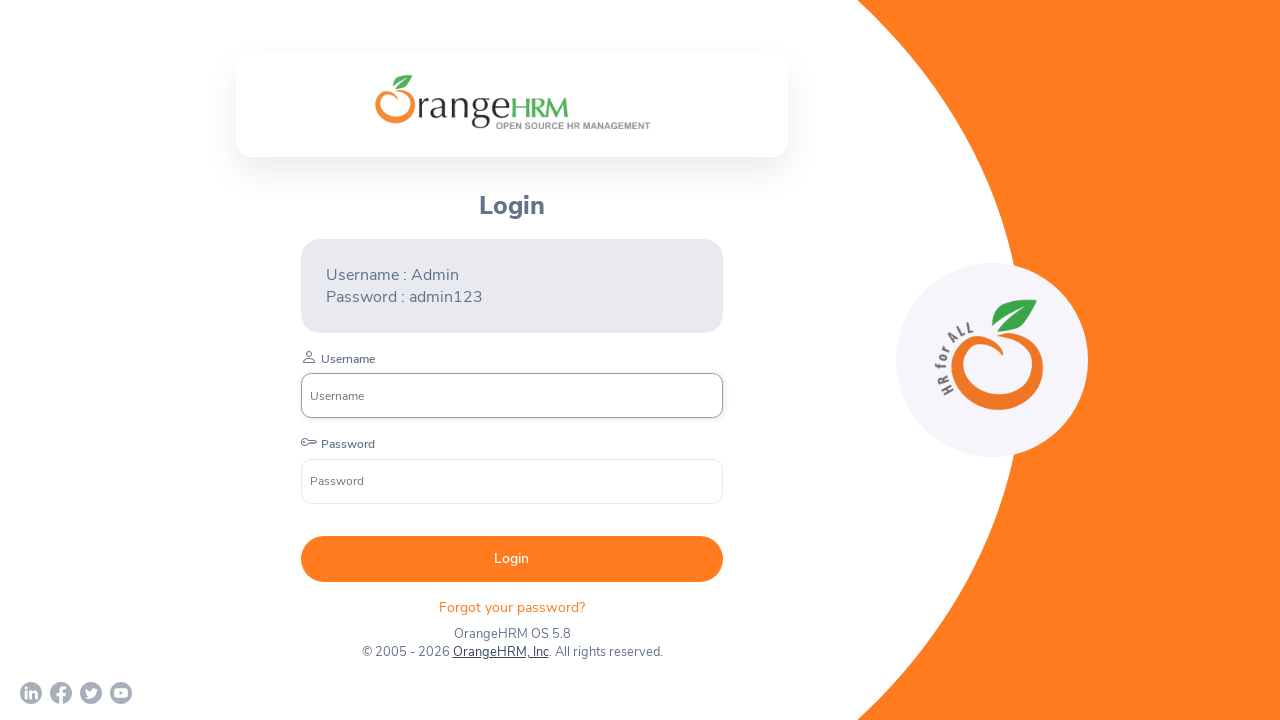

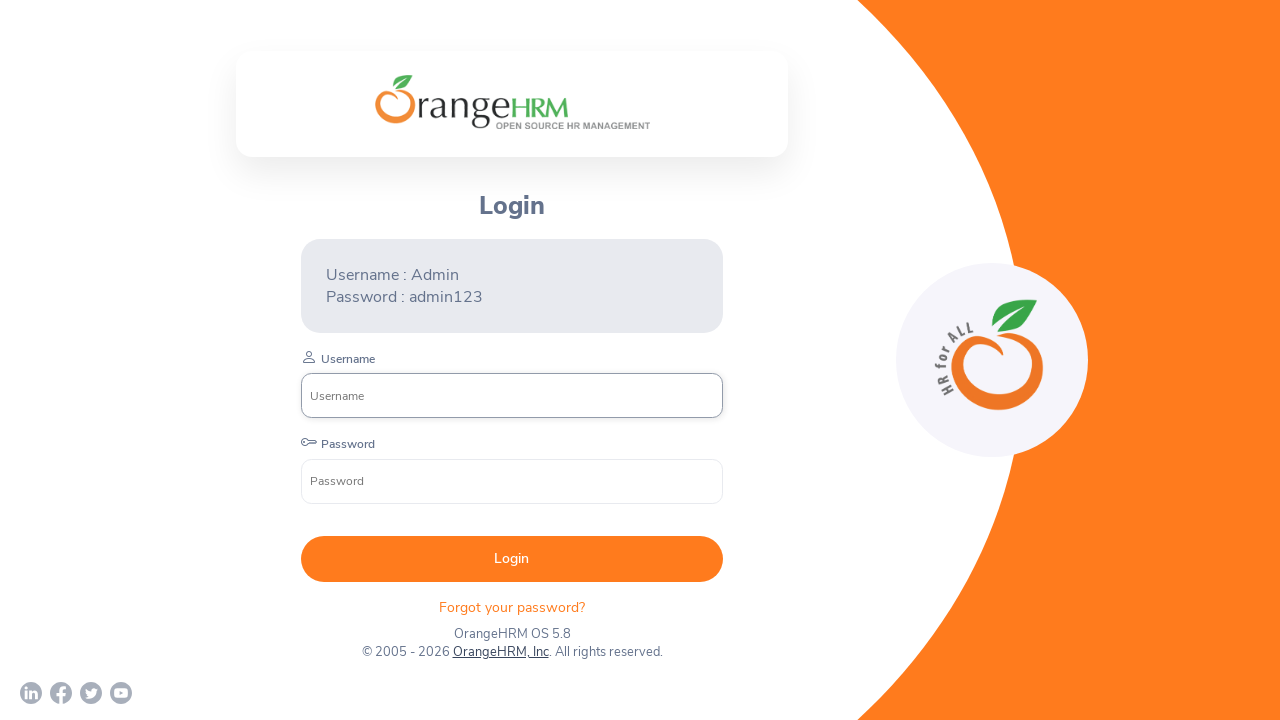